Tests keyboard shortcuts for copying text from one input field and pasting it into another using Ctrl+A, Ctrl+C, Tab, and Ctrl+V

Starting URL: https://text-compare.com/

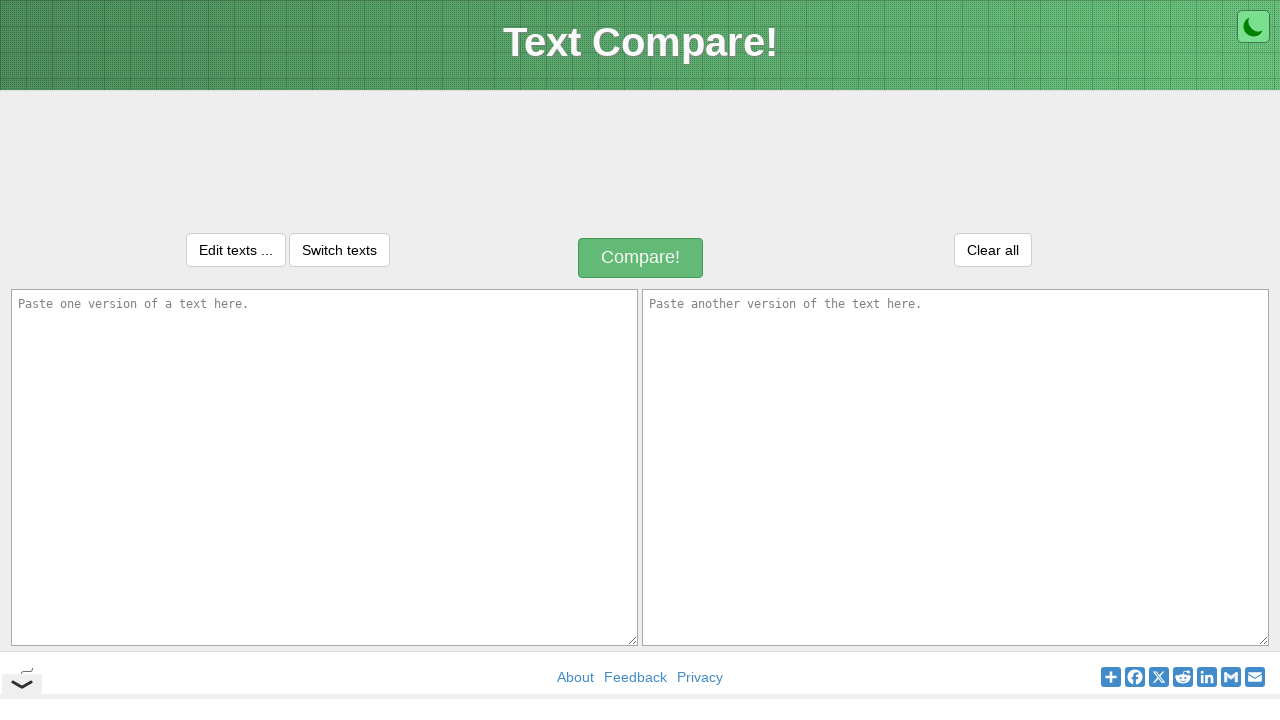

Filled first input field with sample text 'Paste one version of the text here.' on #inputText1
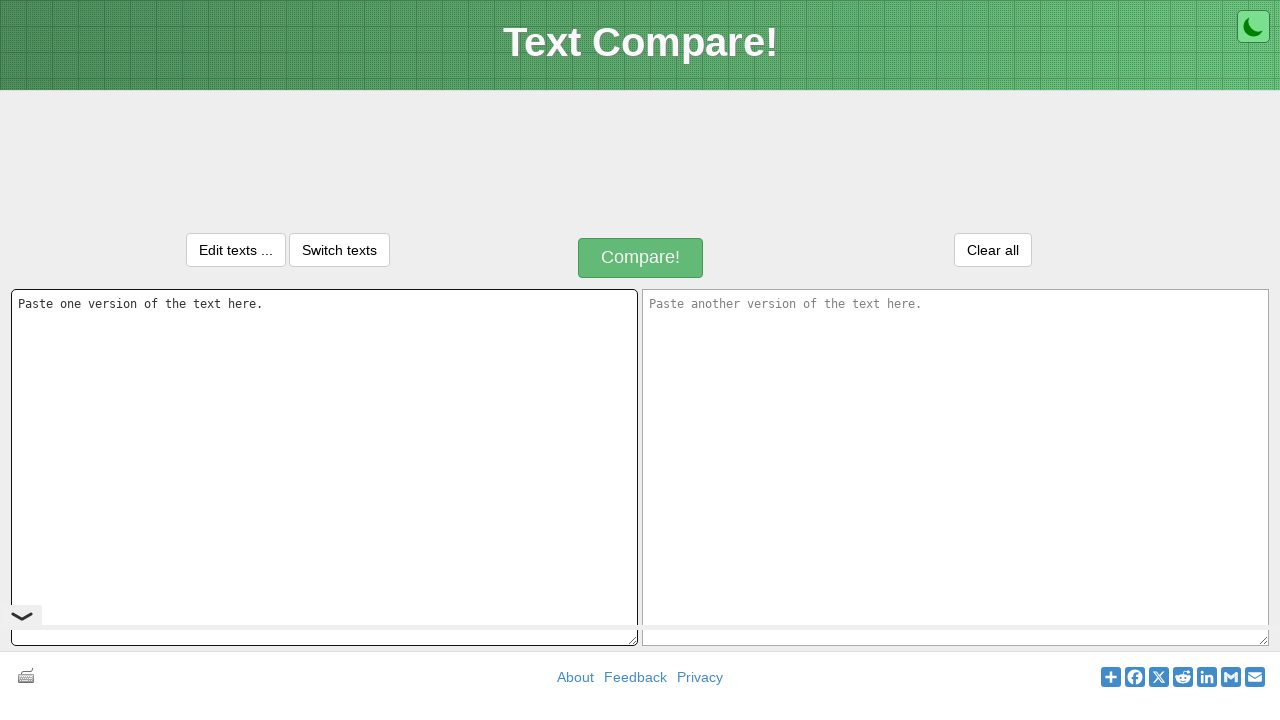

Selected all text in first input using Ctrl+A
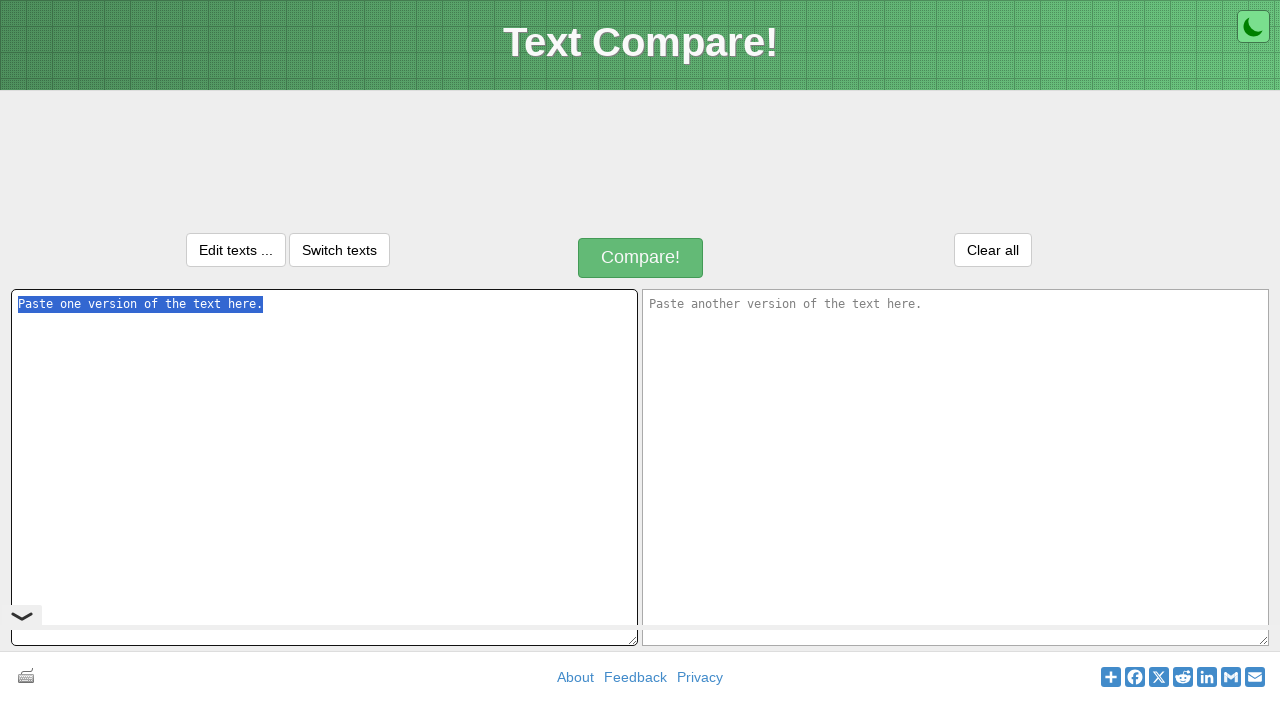

Copied selected text using Ctrl+C
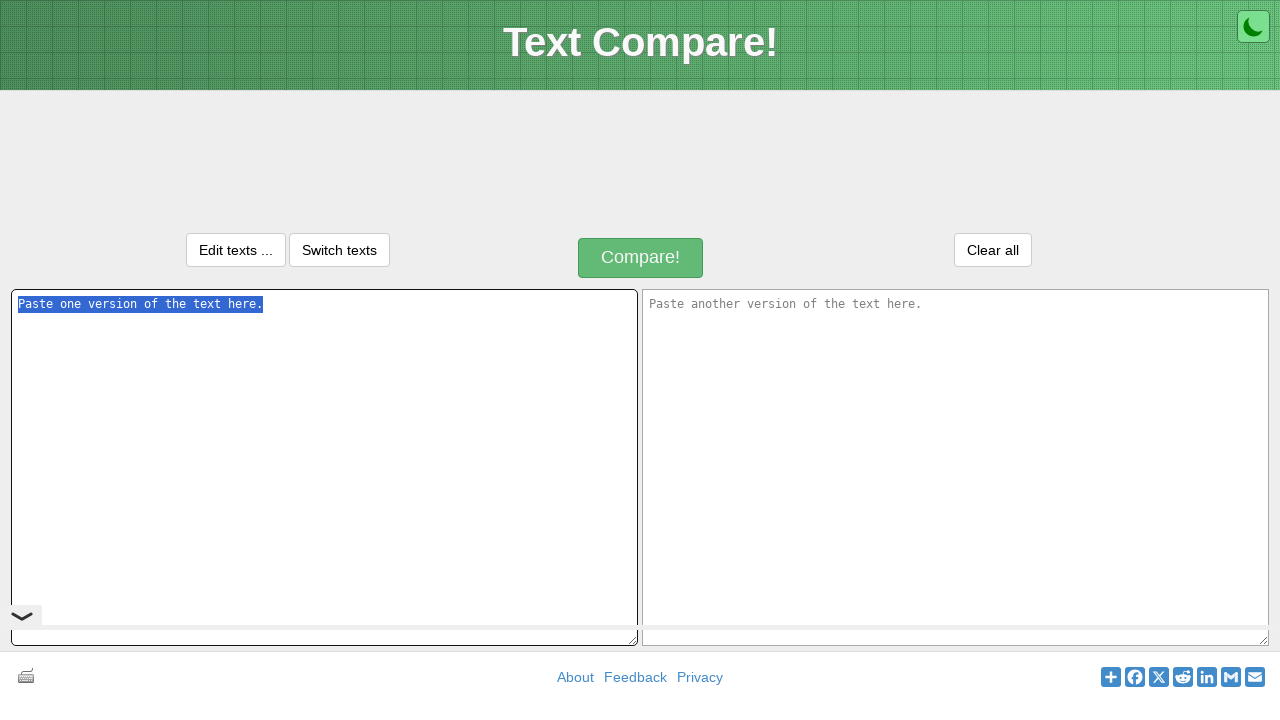

Moved focus to second input field using Tab
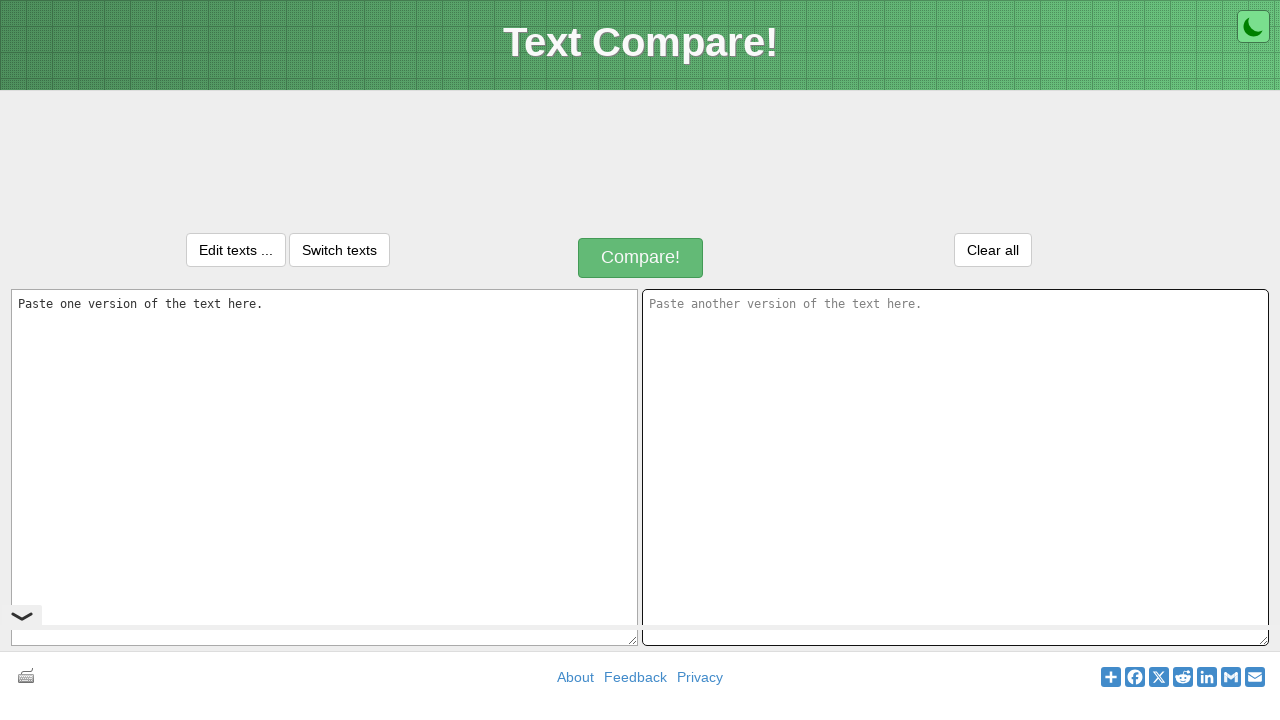

Pasted copied text into second input field using Ctrl+V
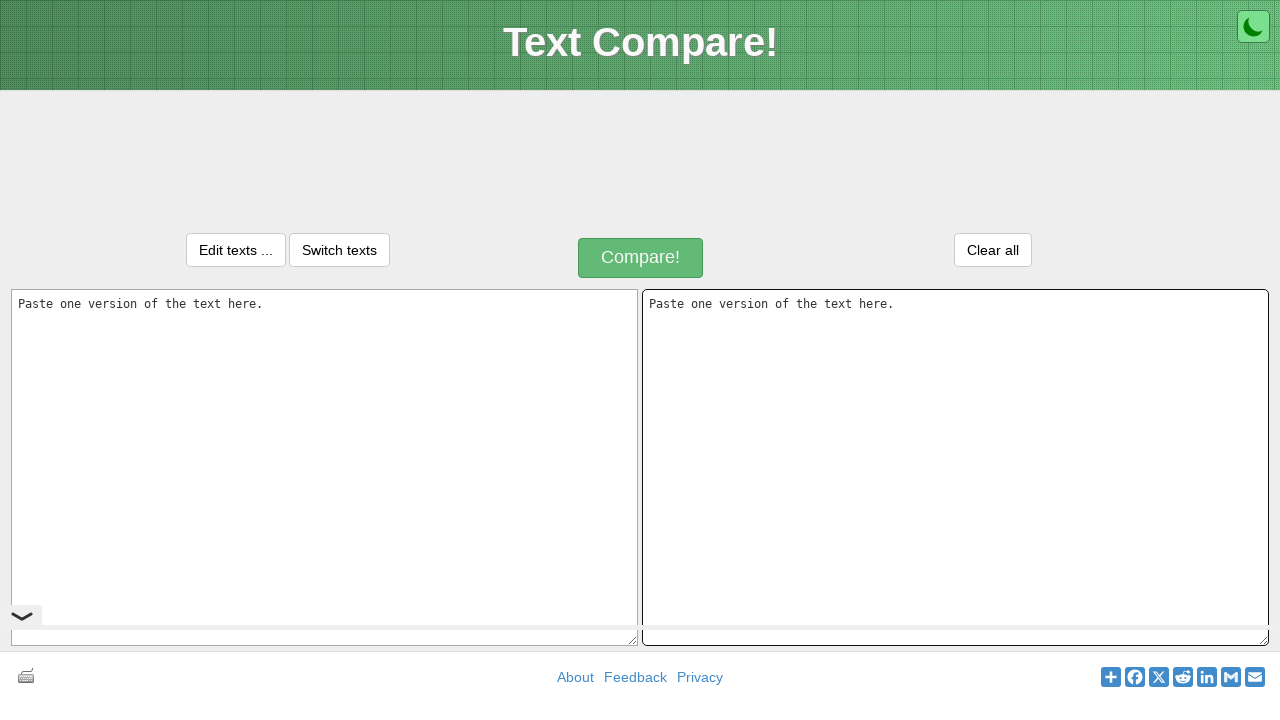

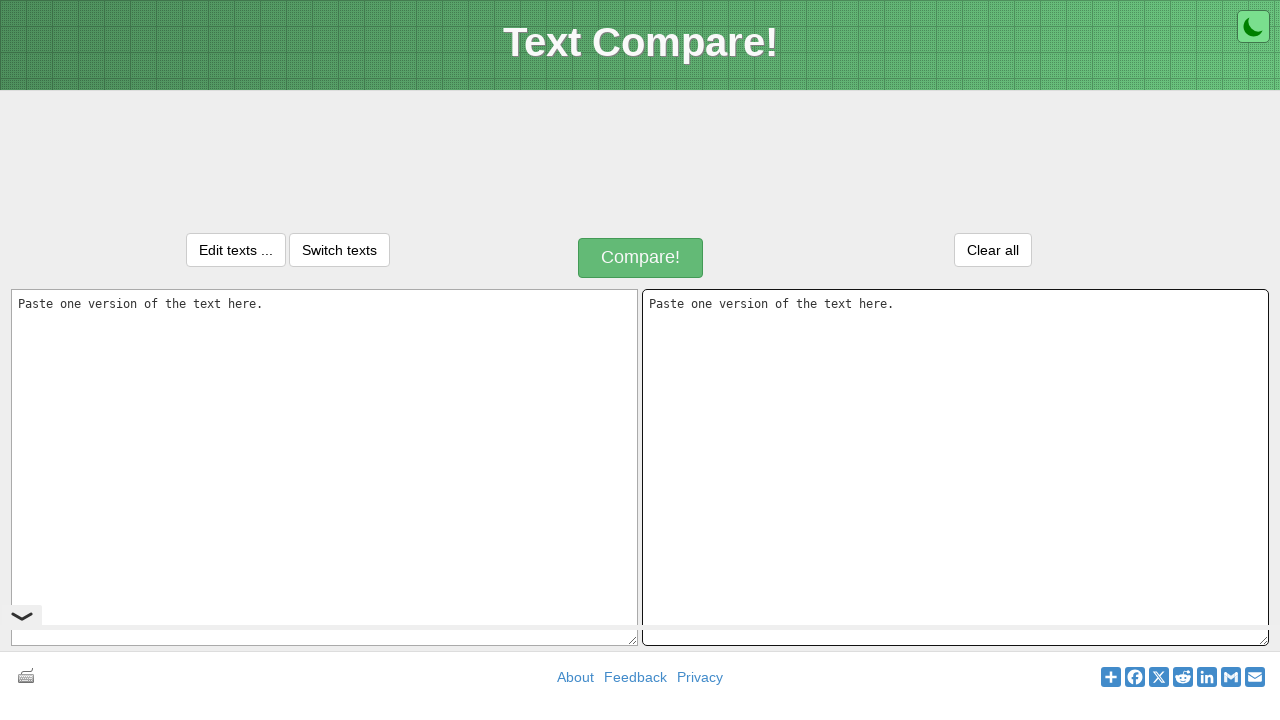